Tests adding two meal items (Egg with 25 calories and Sushi with 75 calories) to the calorie tracker application

Starting URL: https://practice.expandtesting.com/tracalorie/?

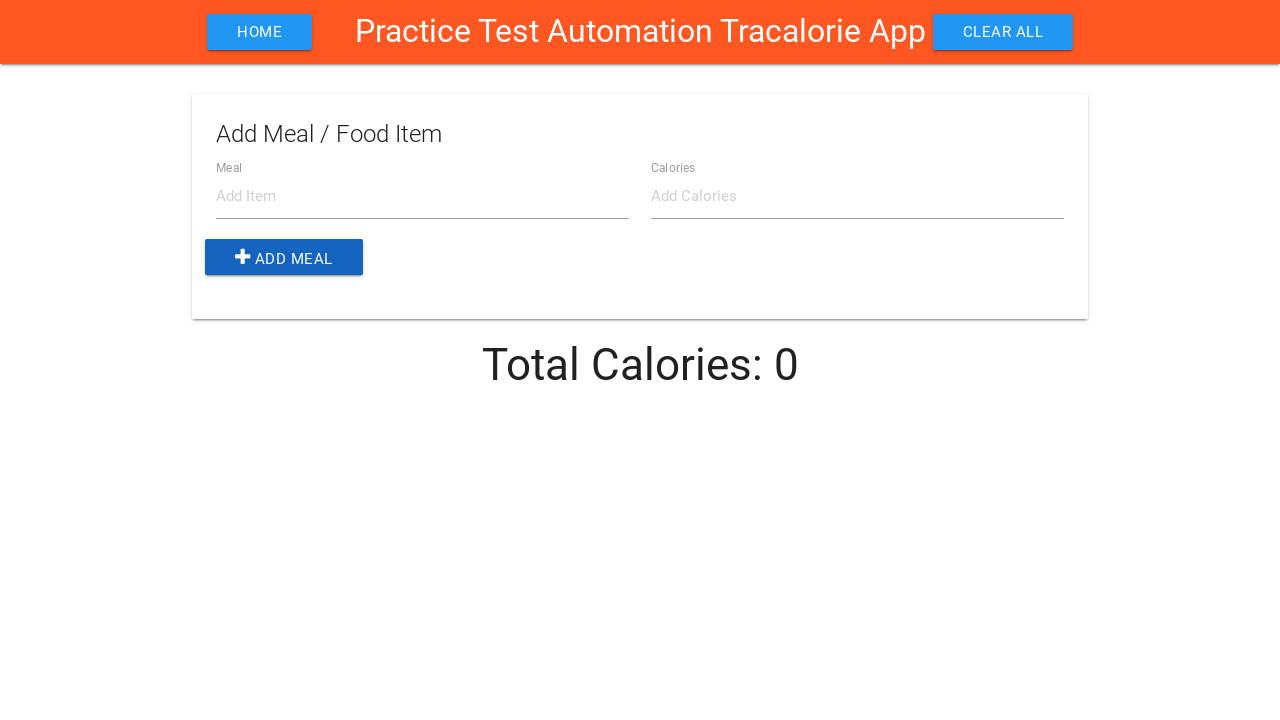

Filled 'Add Item' field with 'Egg' on internal:attr=[placeholder="Add Item"i]
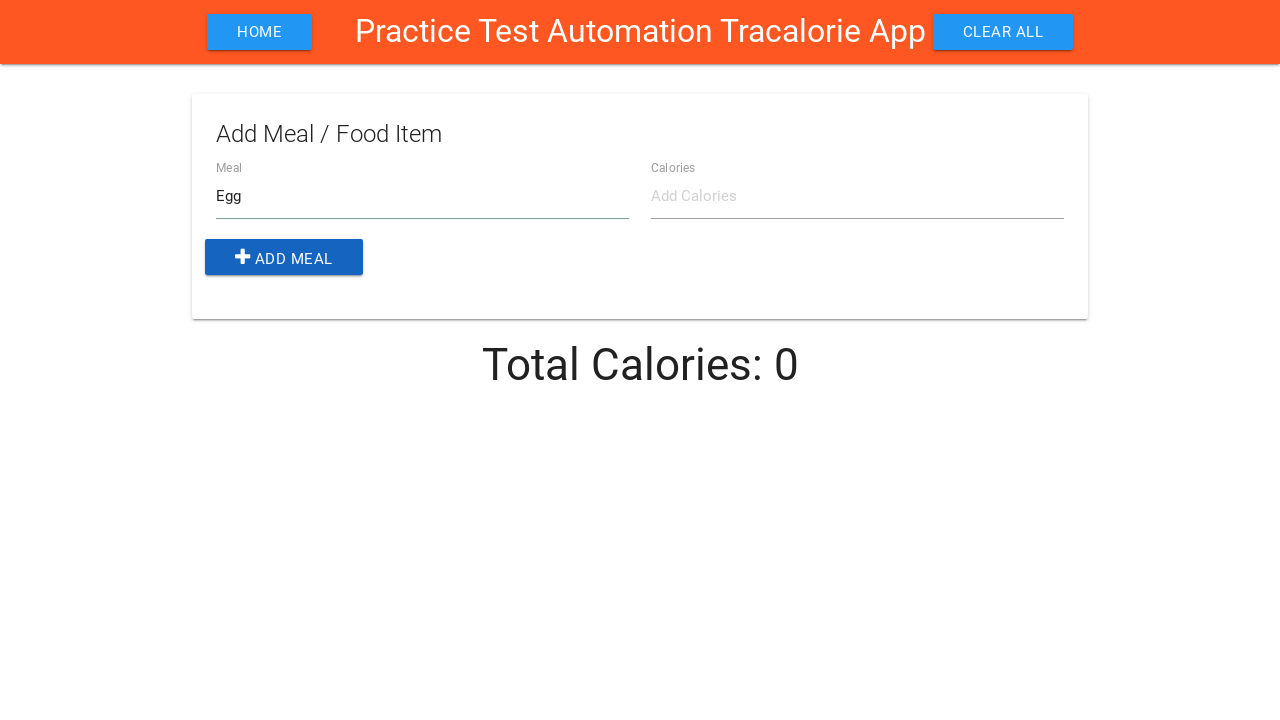

Filled 'Add Calories' field with '25' on internal:attr=[placeholder="Add Calories"i]
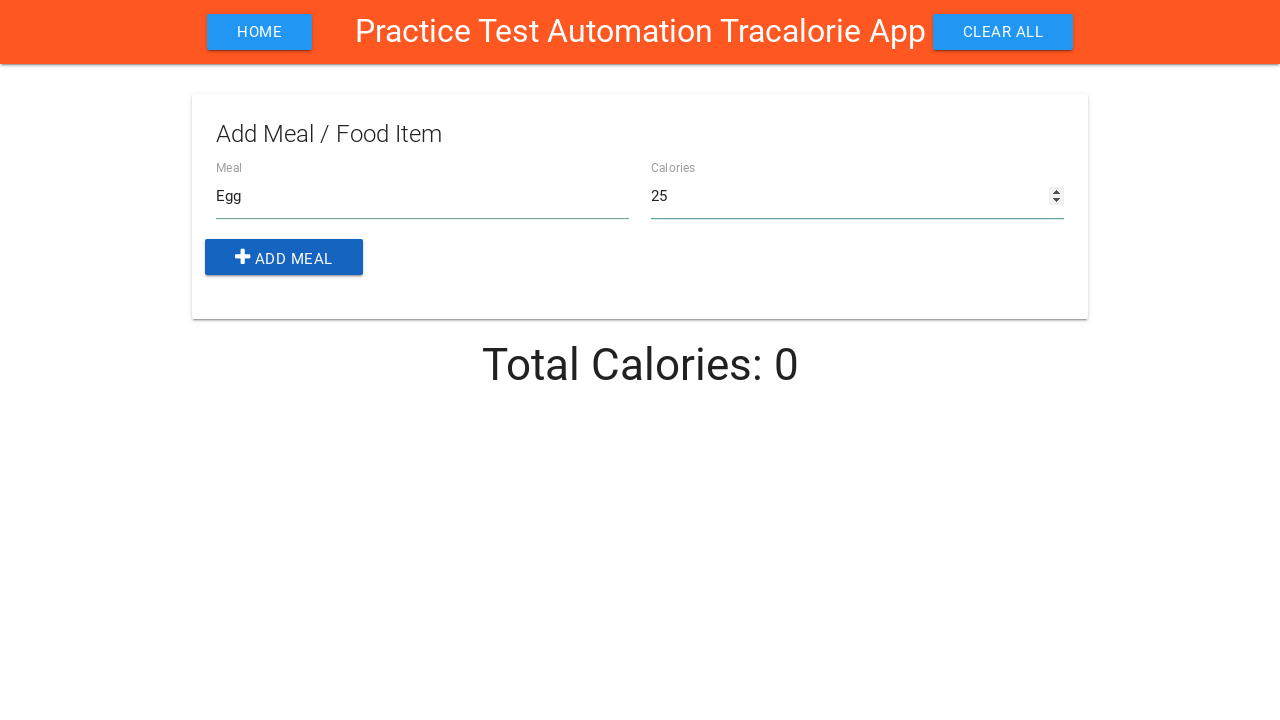

Clicked 'Add Meal' button to add Egg with 25 calories at (284, 257) on internal:role=button[name=" Add Meal"i]
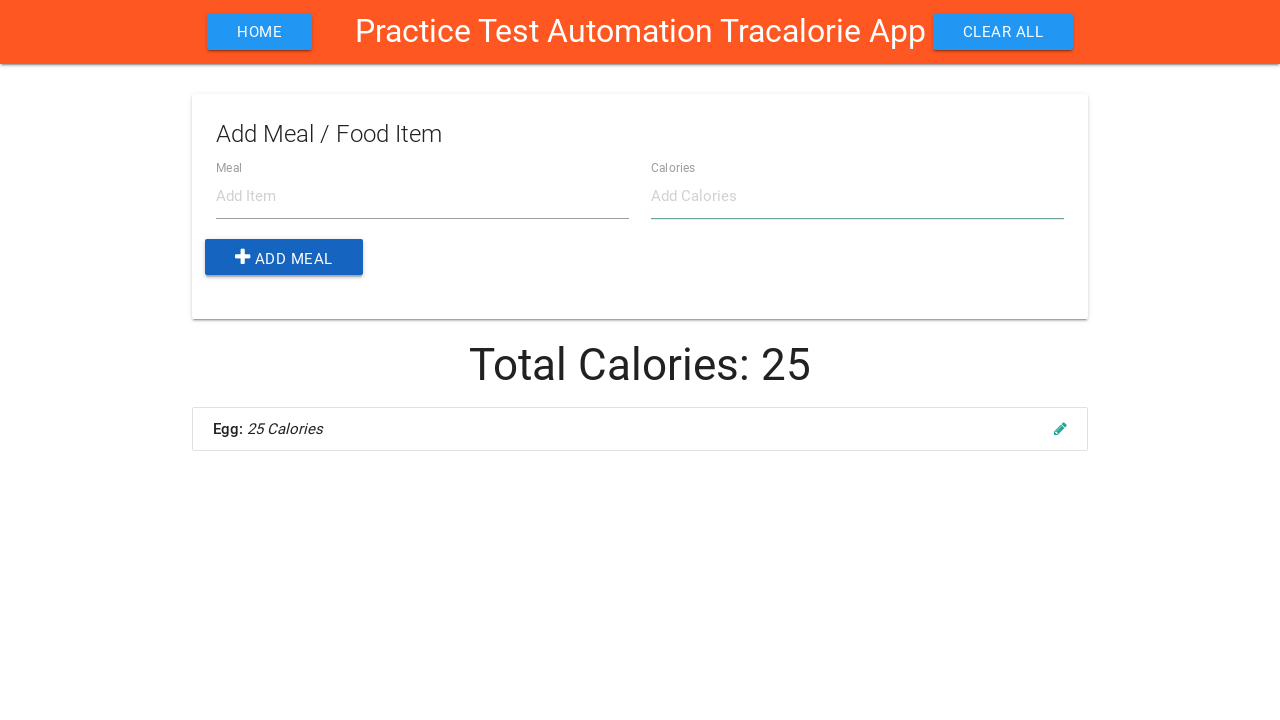

Filled 'Add Item' field with 'shushi' on internal:attr=[placeholder="Add Item"i]
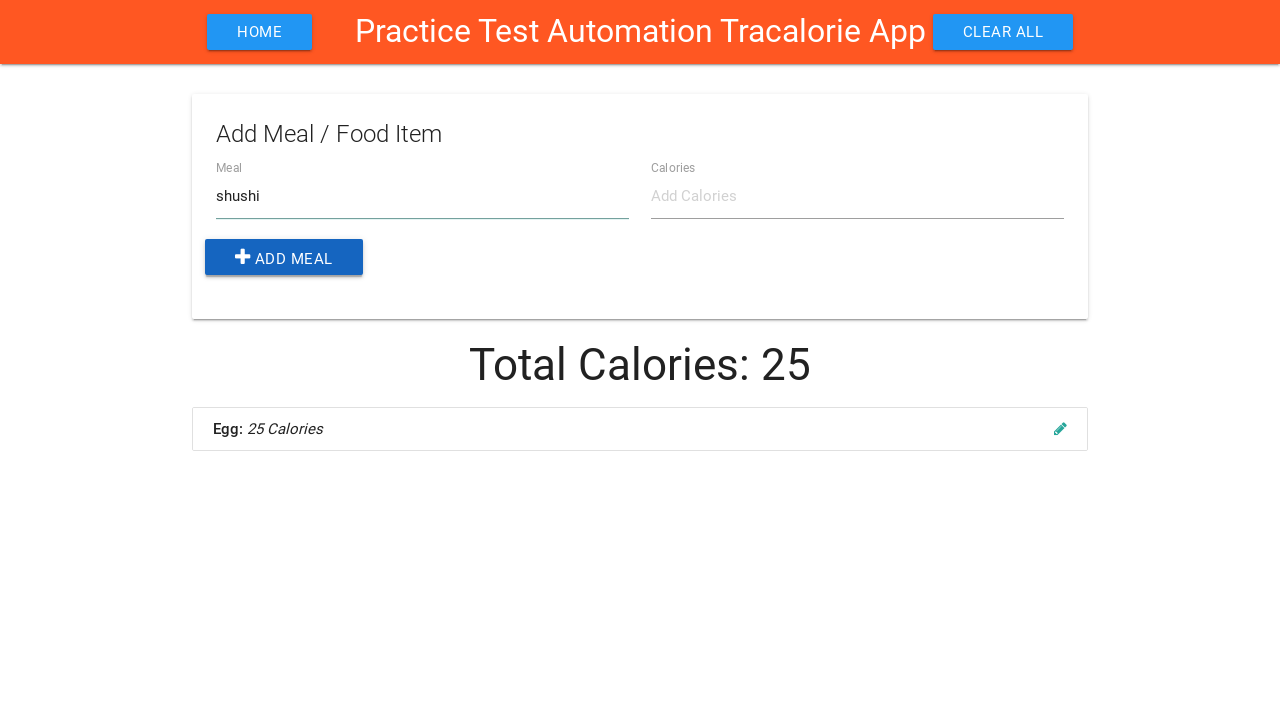

Filled 'Add Calories' field with '75' on internal:attr=[placeholder="Add Calories"i]
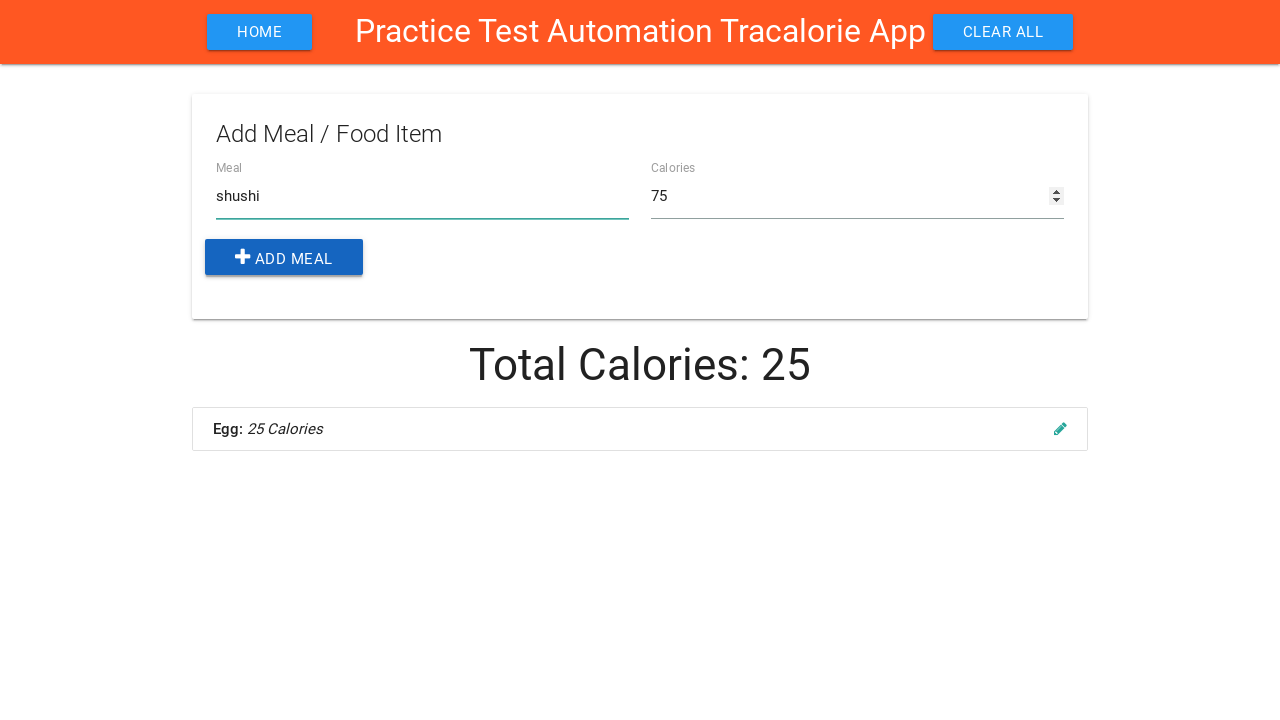

Clicked 'Add Meal' button to add Sushi with 75 calories at (284, 257) on internal:role=button[name=" Add Meal"i]
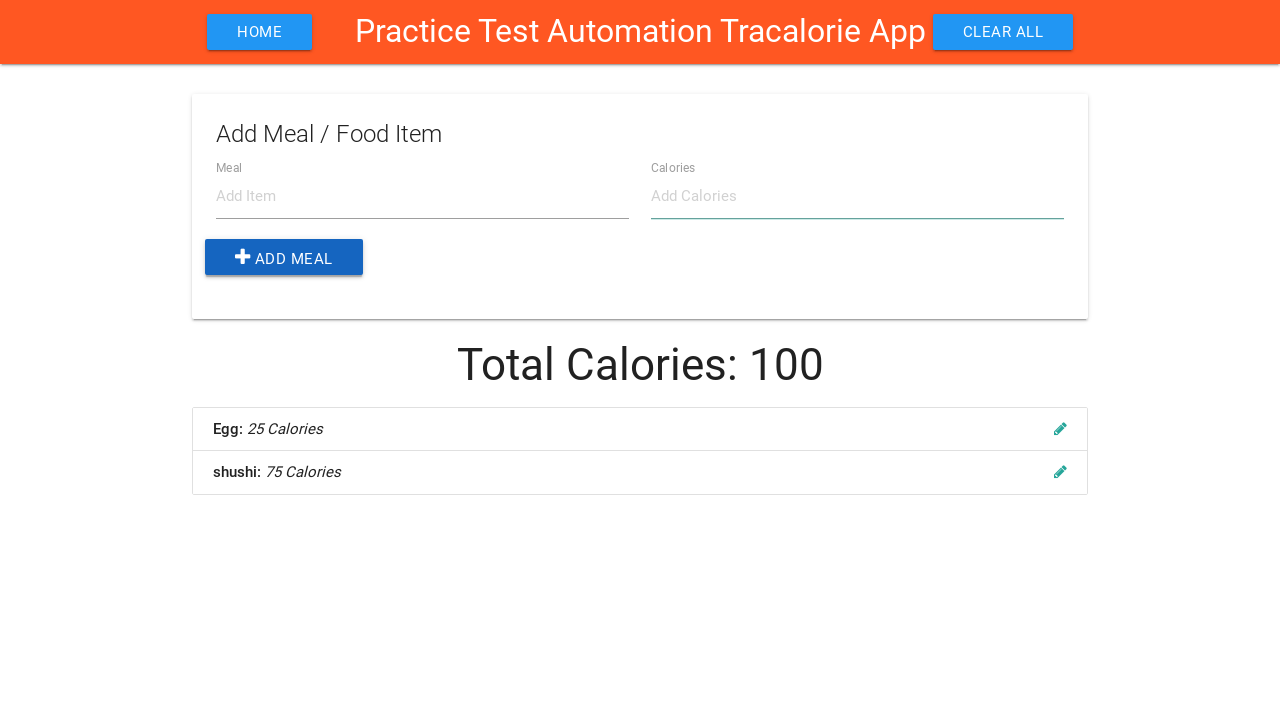

Verified URL remains 'https://practice.expandtesting.com/tracalorie/?' after adding meals
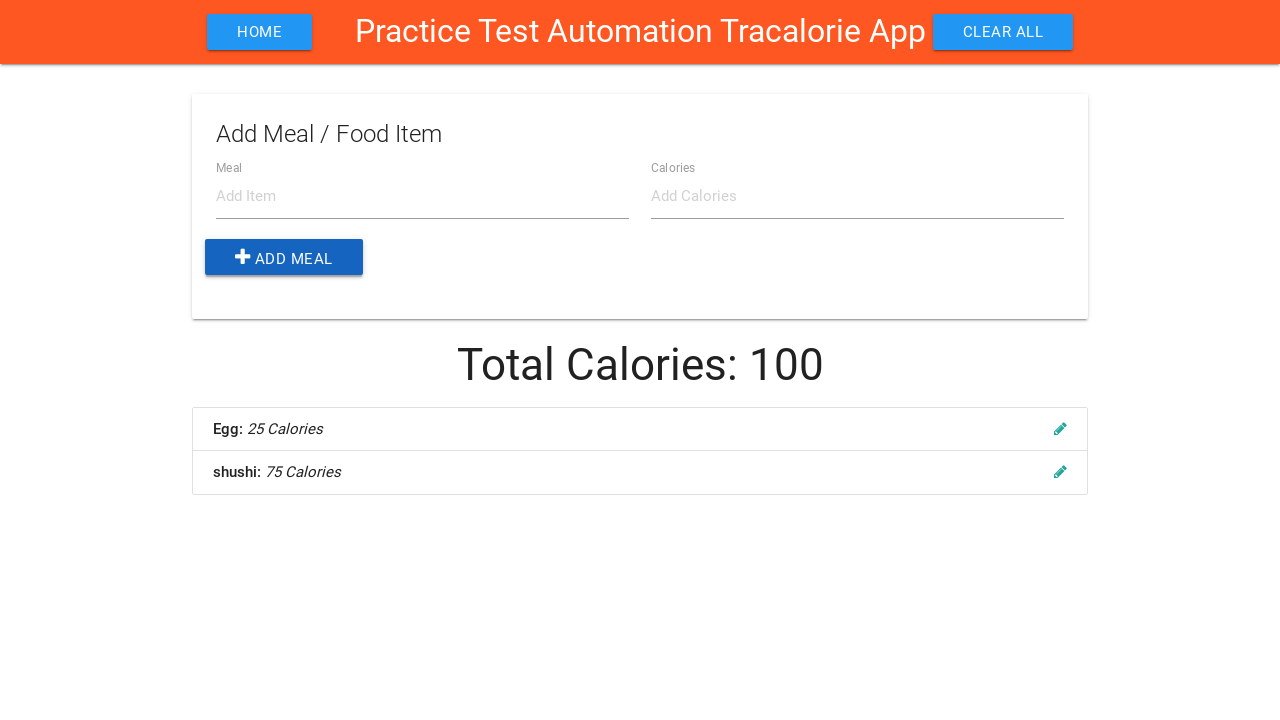

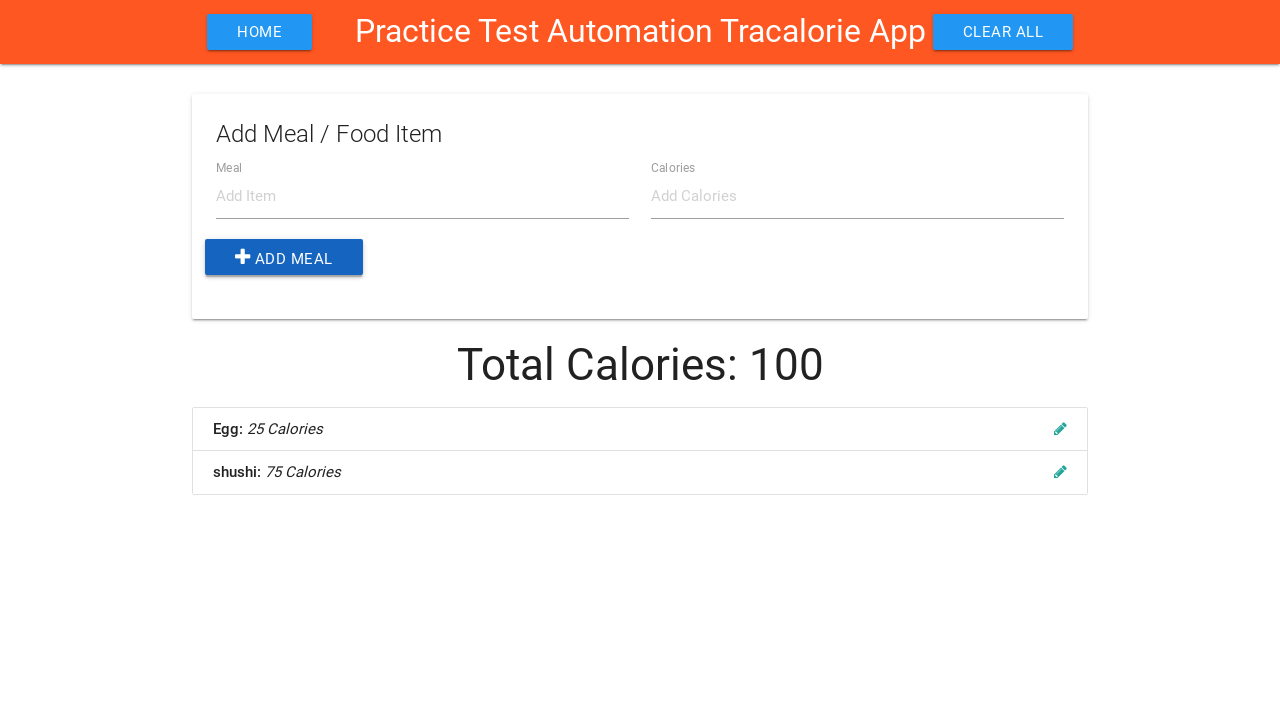